Tests updating an existing commit's note by first creating a commit, selecting it, changing the note, and saving

Starting URL: https://chinhung.github.io/cakeserver/

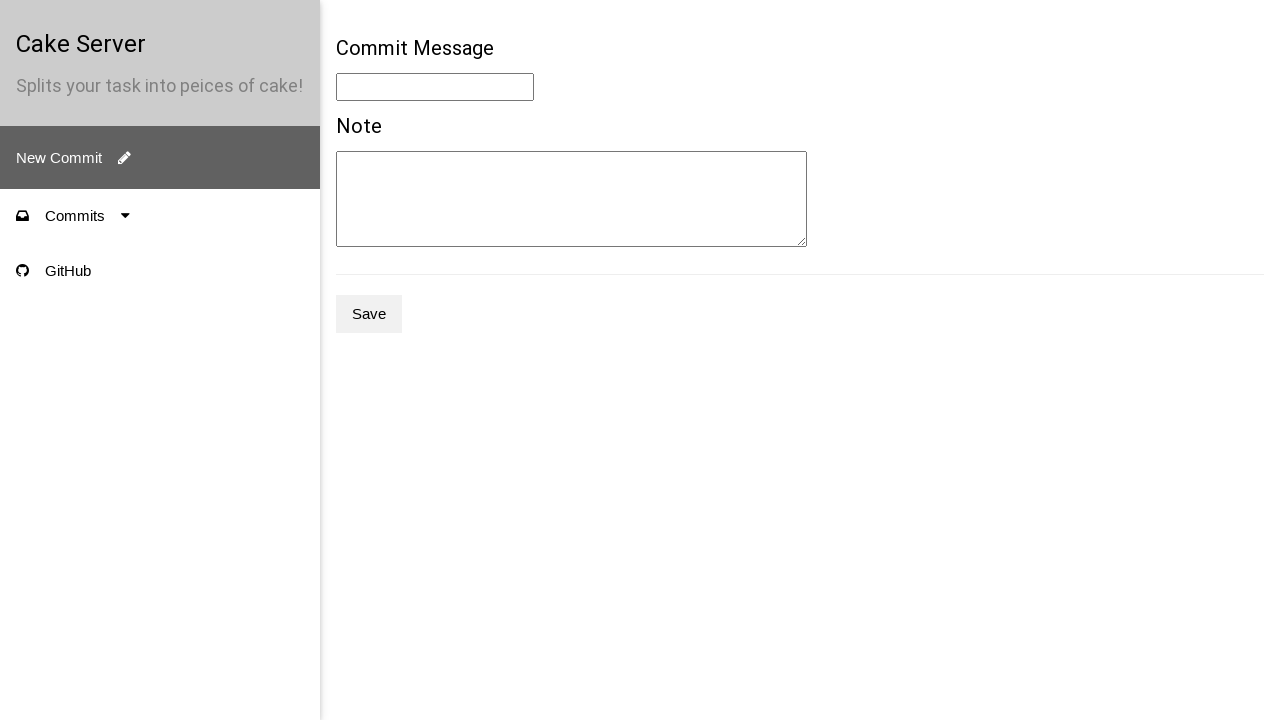

Clicked new commit button at (160, 158) on .e2e-new-commit
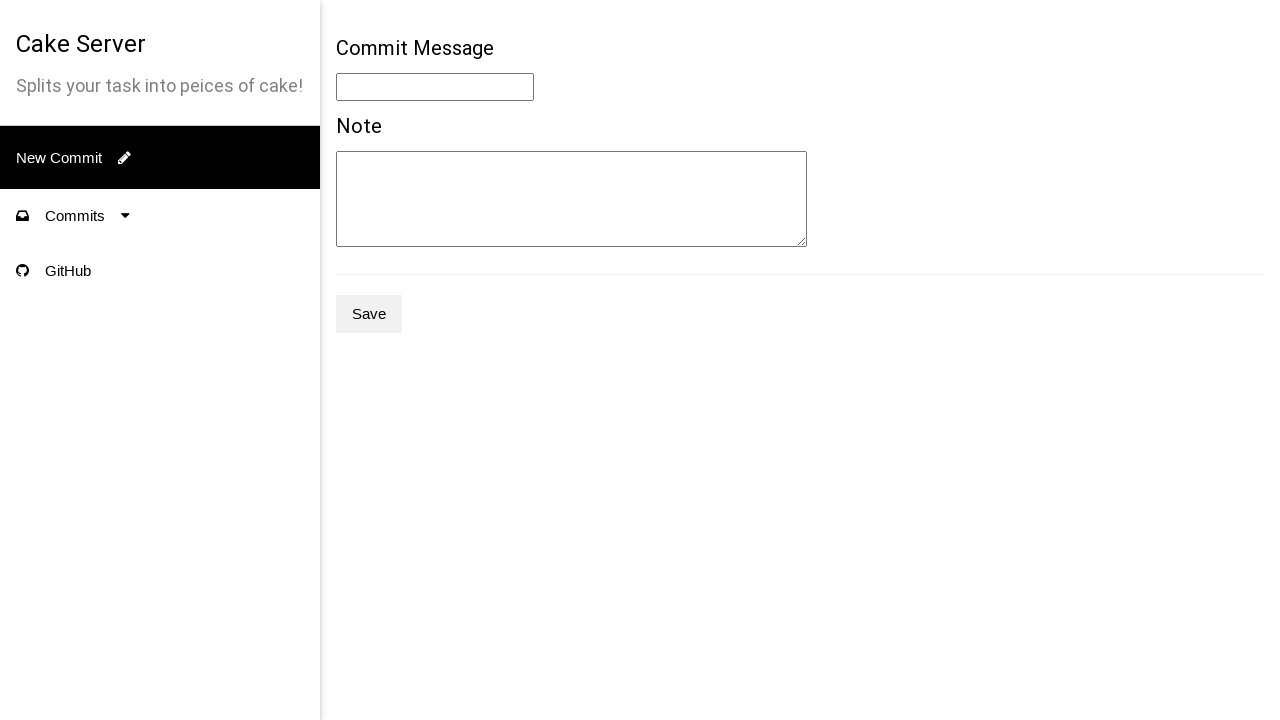

Filled commit message field with 'Sample Message' on .e2e-message
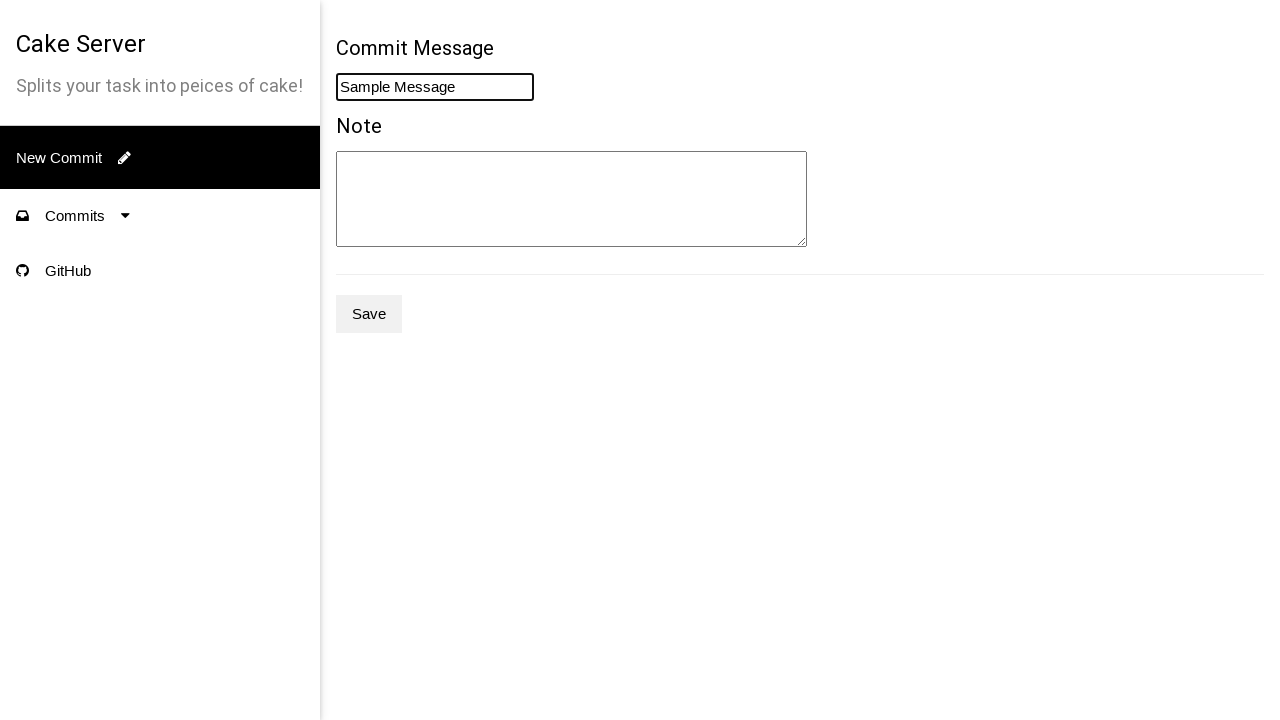

Filled commit note field with 'Sample Note' on .e2e-note
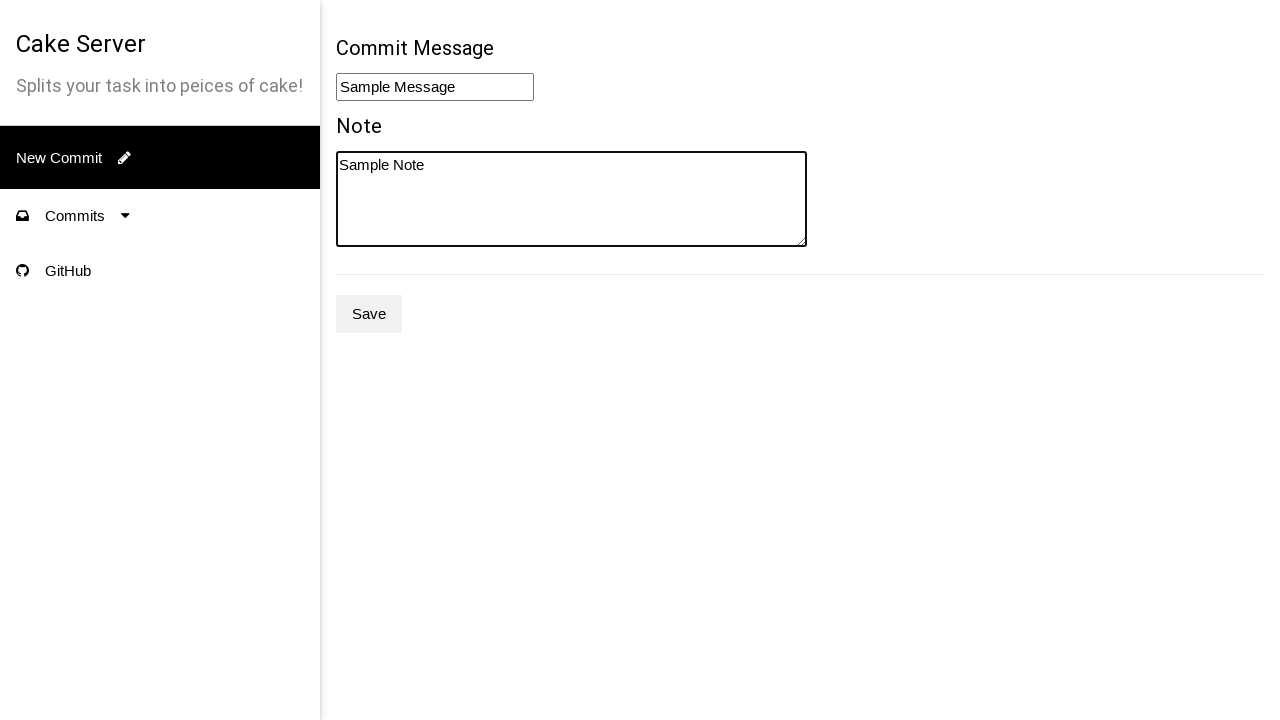

Clicked save button to create initial commit at (369, 314) on .e2e-save
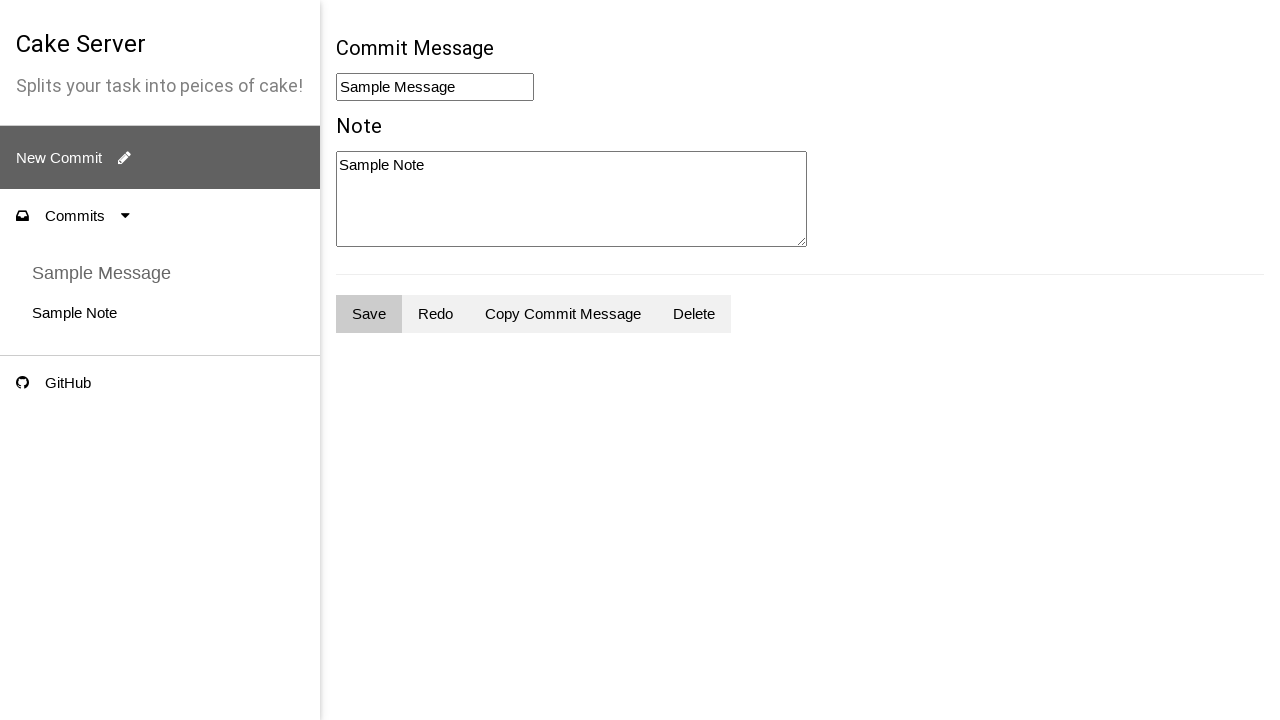

Commit message element loaded, confirming commit was saved
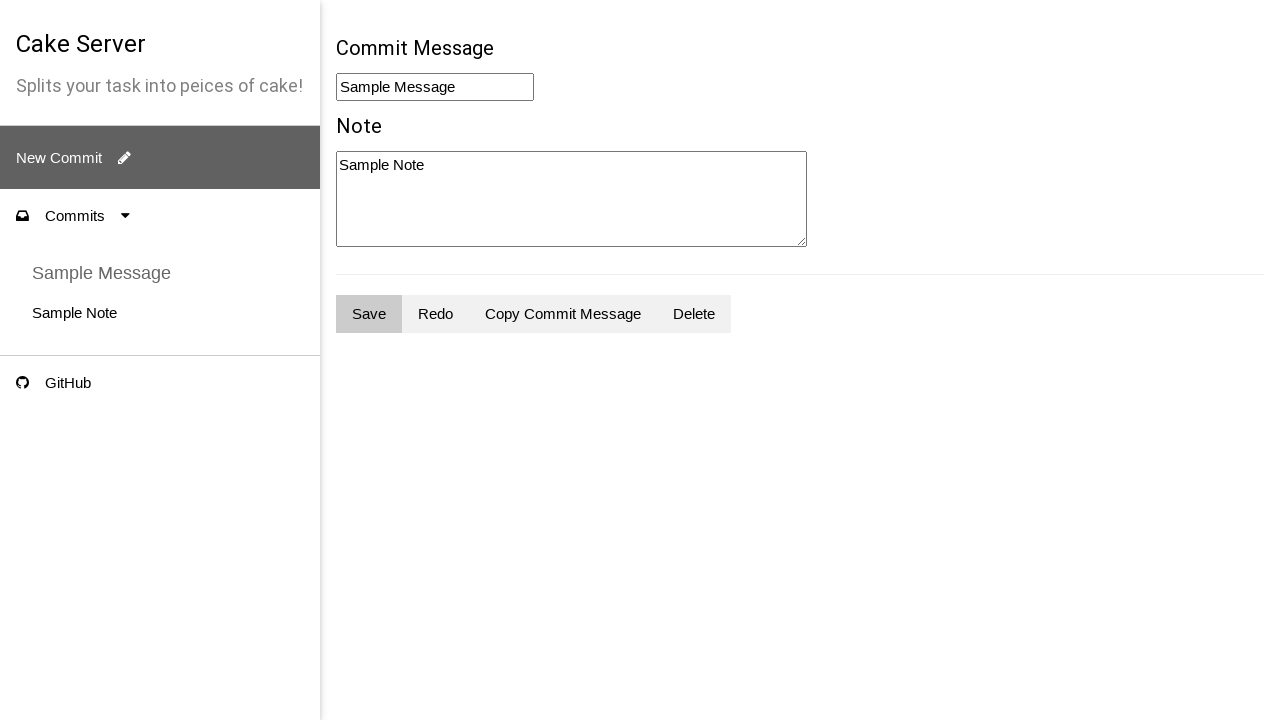

Clicked on commit message to select it at (102, 273) on .e2e-commit-message
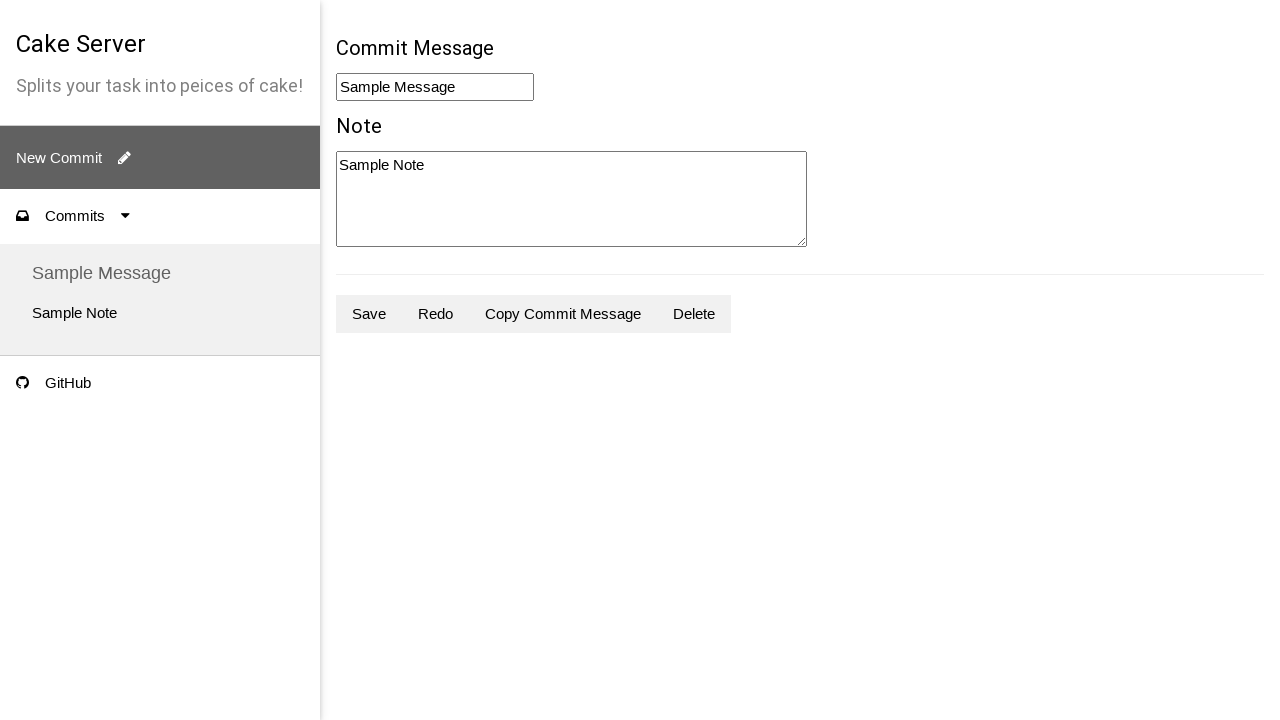

Updated commit note field with 'Updated Note' on .e2e-note
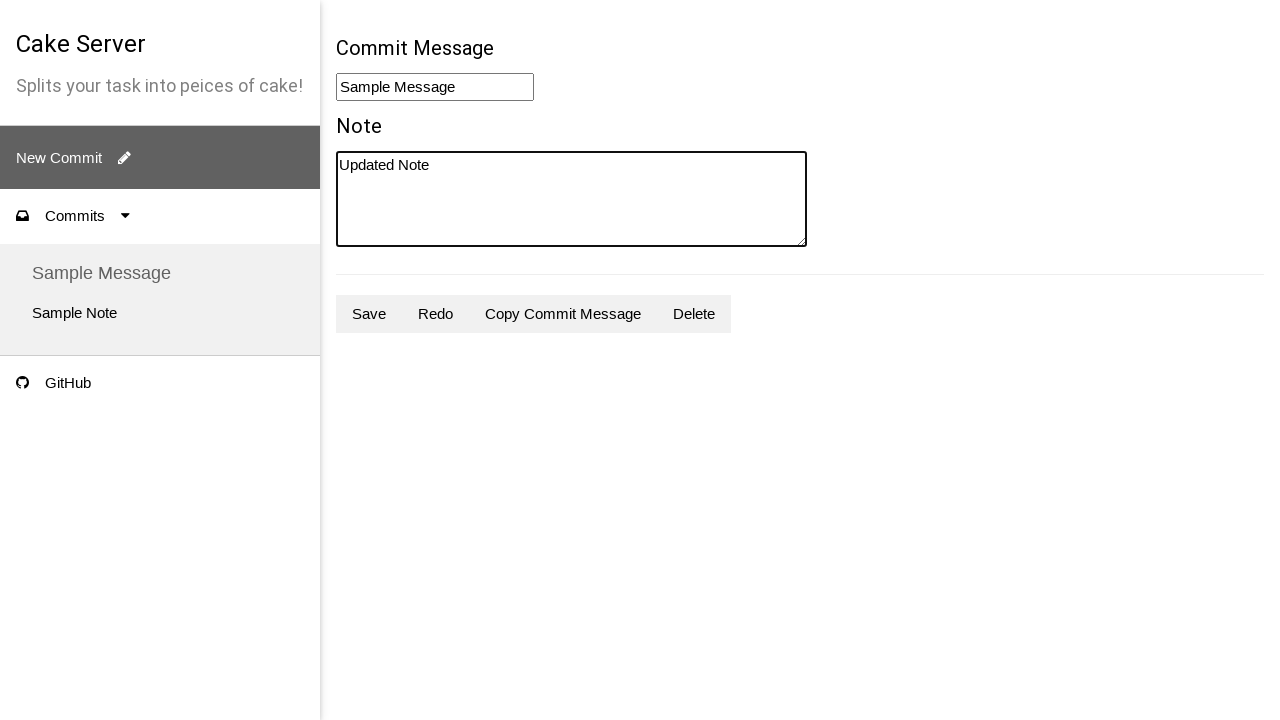

Clicked save button to save updated commit note at (369, 314) on .e2e-save
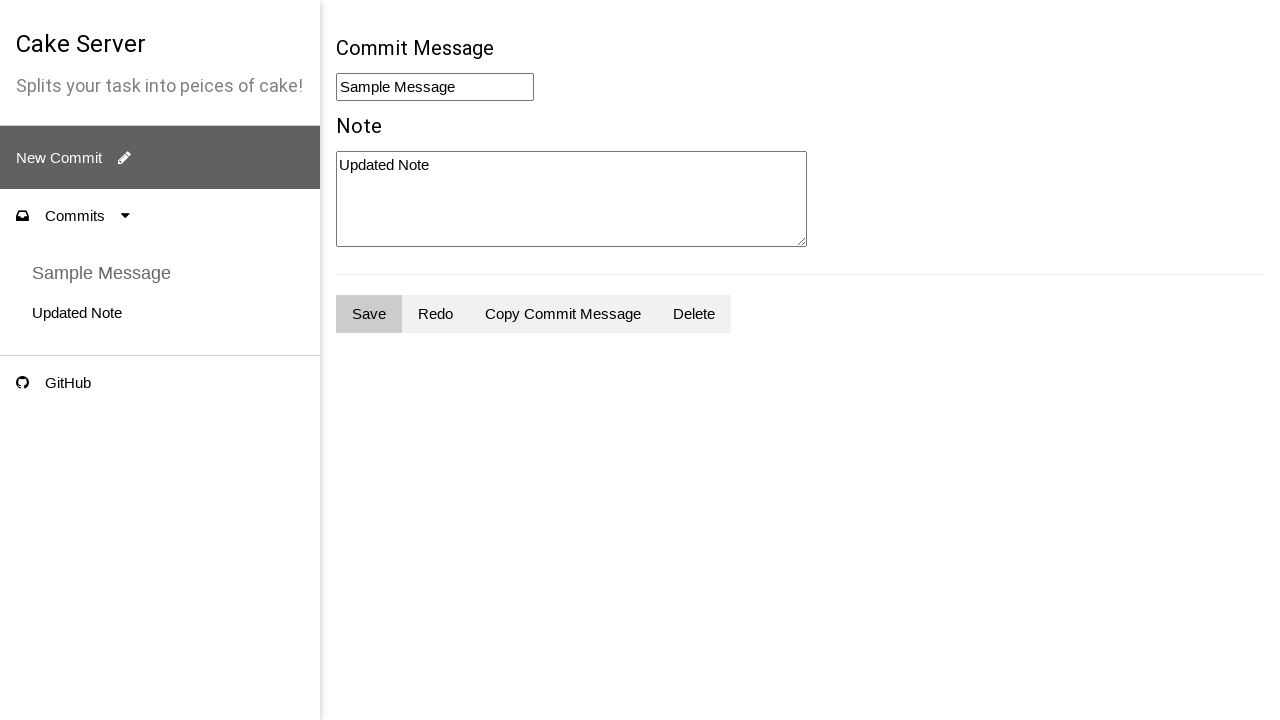

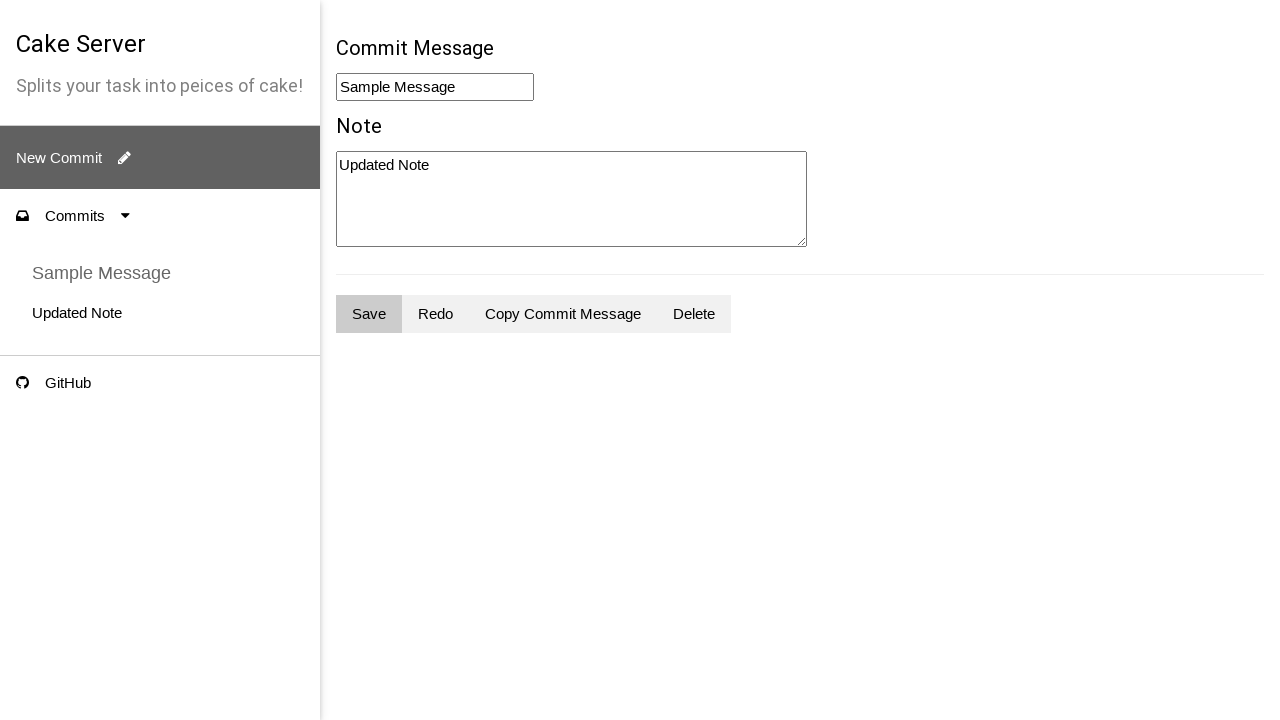